Tests the Playwright homepage by verifying the title, checking the "Get started" link attributes, and navigating to verify the intro page URL

Starting URL: https://playwright.dev

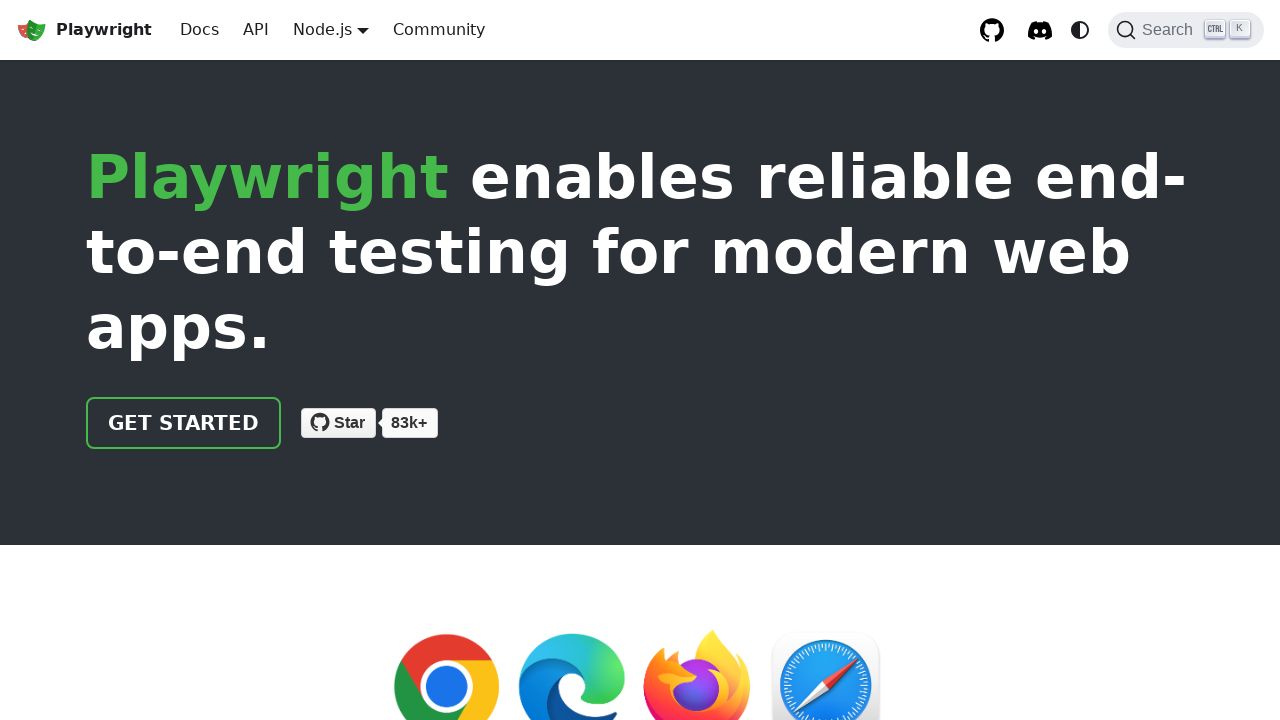

Verified page title contains 'Playwright'
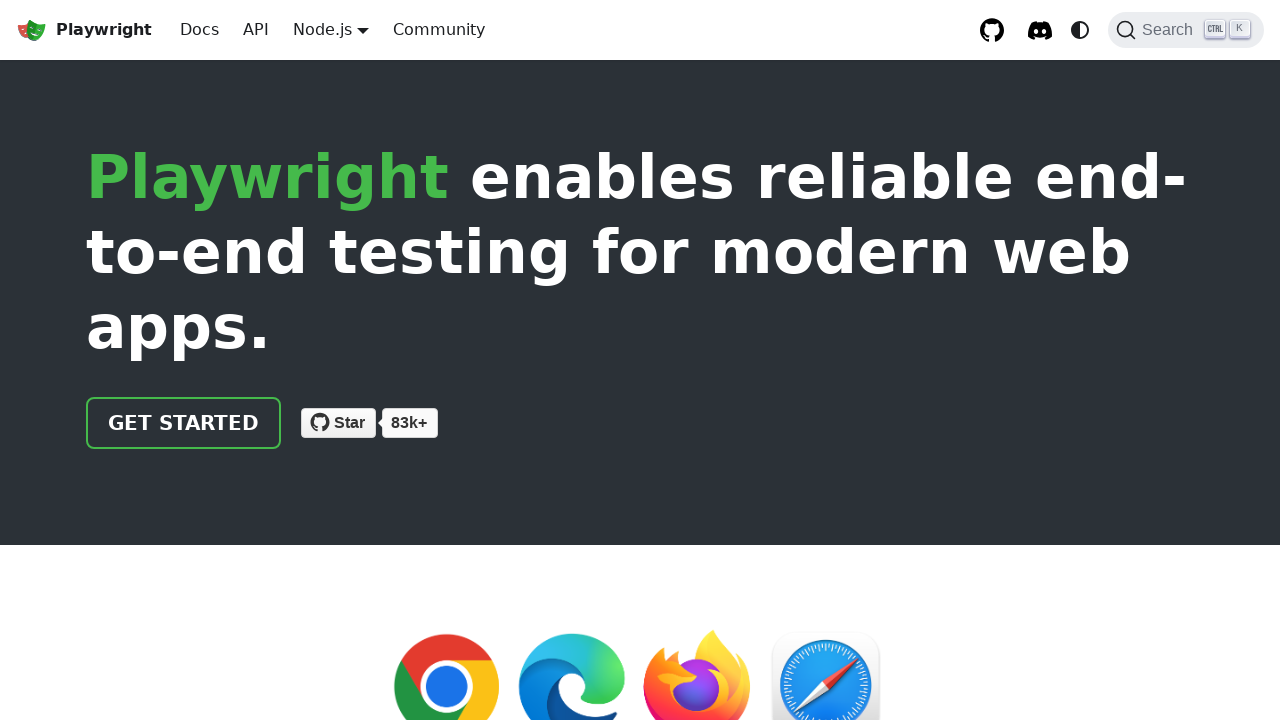

Located 'Get started' link by role
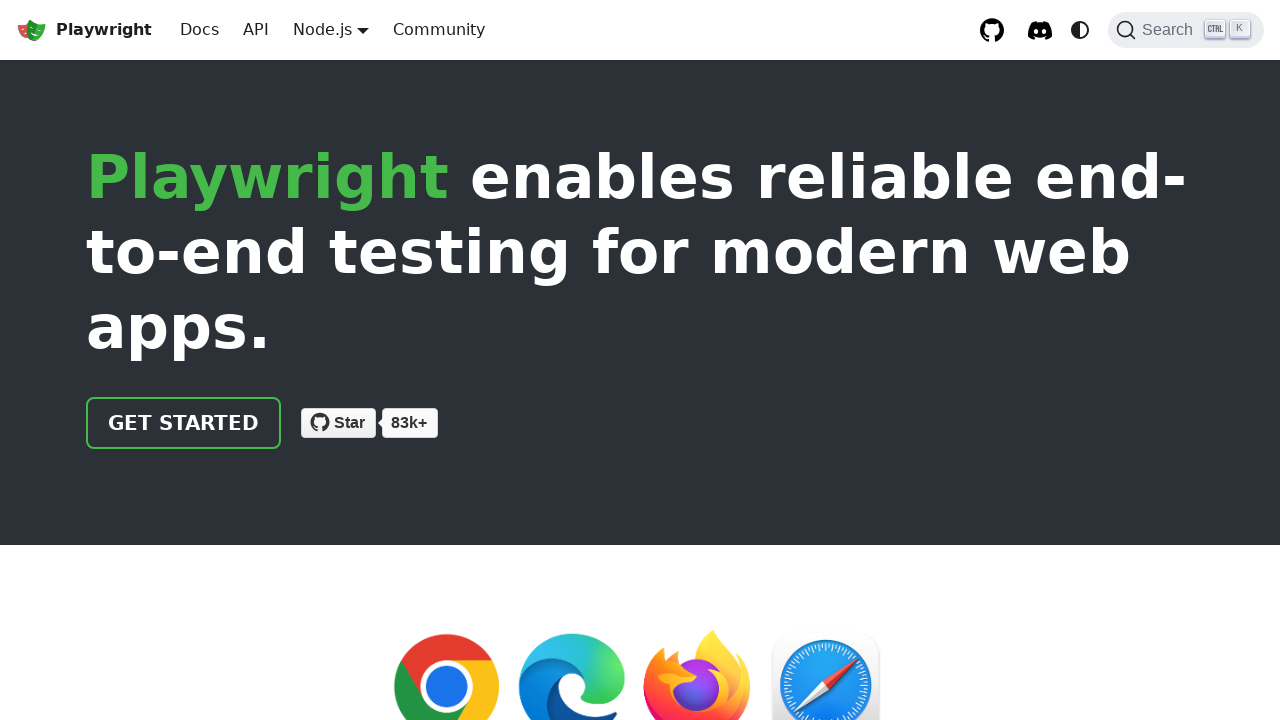

Verified 'Get started' link href attribute equals '/docs/intro'
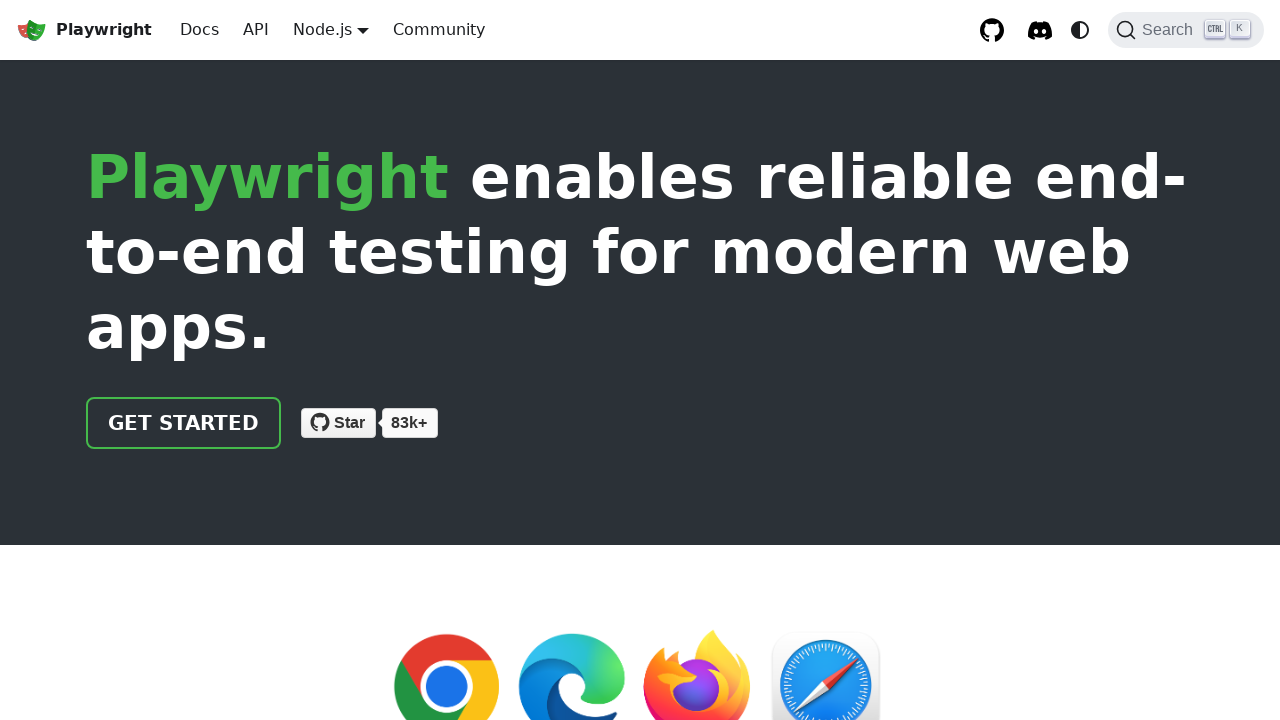

Clicked 'Get started' link at (184, 423) on internal:role=link[name="Get started"i]
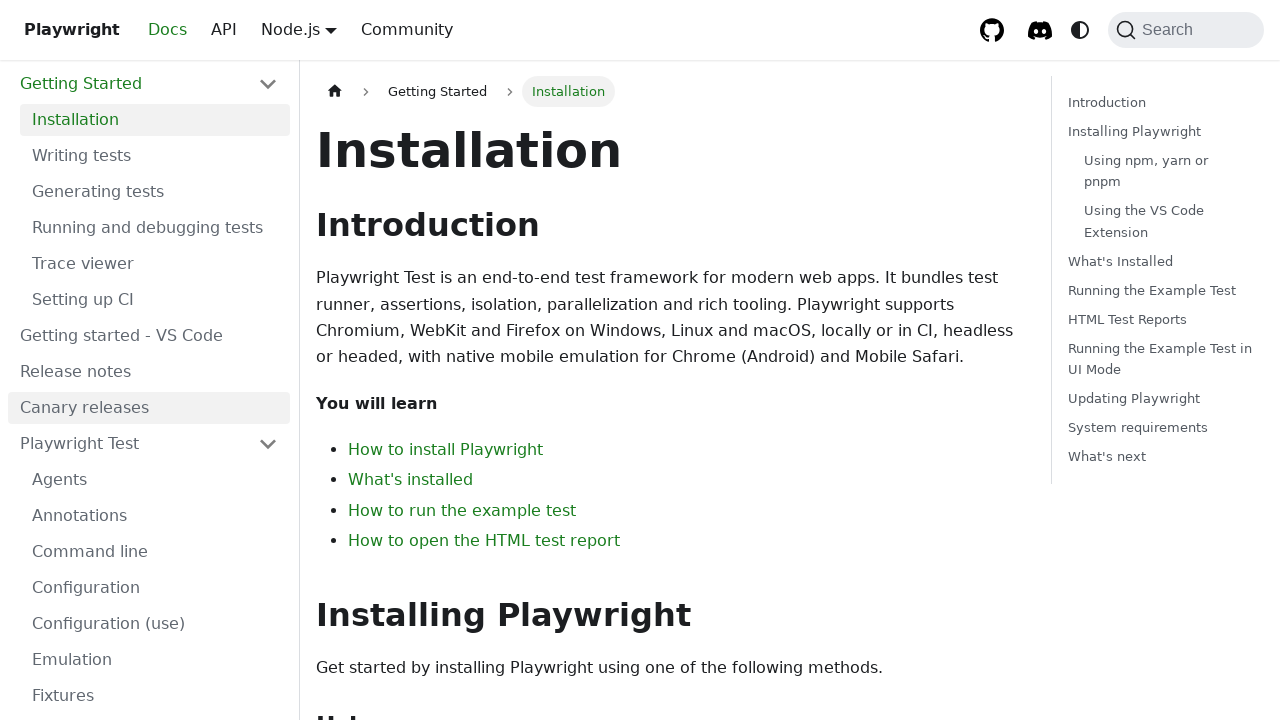

Page navigated to intro URL
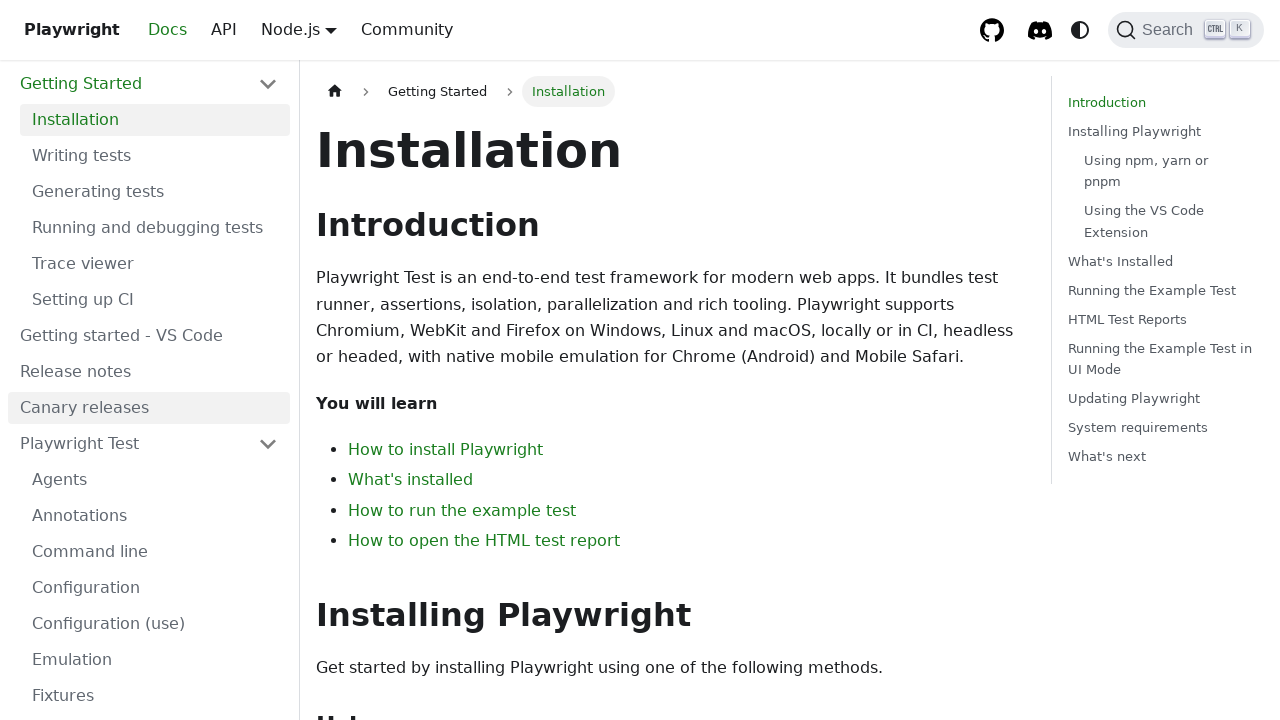

Verified current URL contains 'intro'
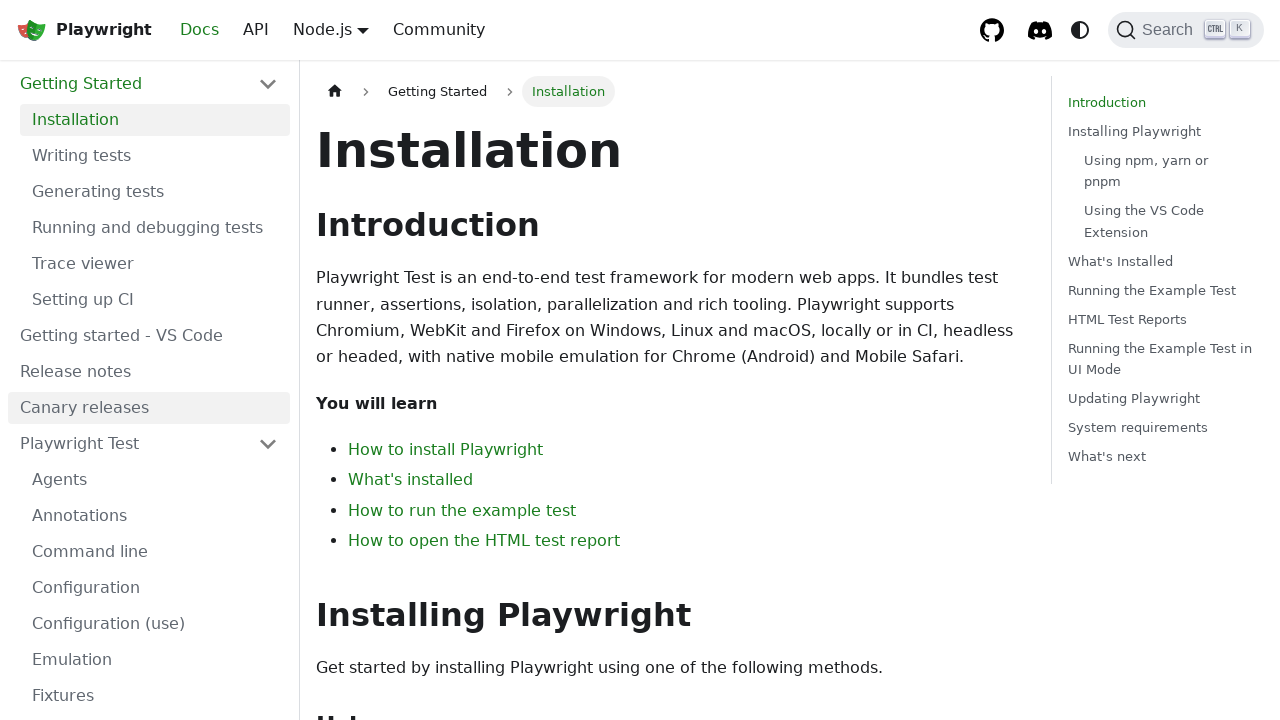

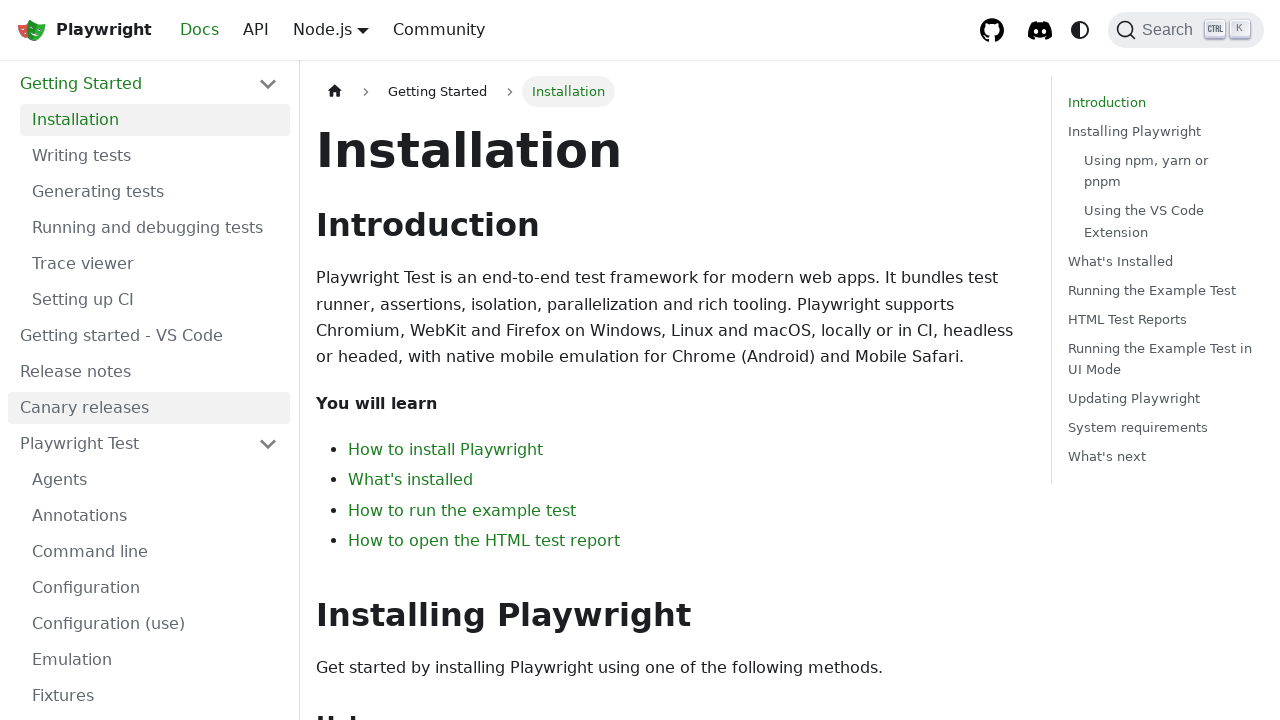